Tests the disappearing elements functionality by navigating to the page, refreshing until a Gallery menu button appears, verifying its presence, then refreshing until it disappears and verifying its absence.

Starting URL: https://the-internet.herokuapp.com/disappearing_elements

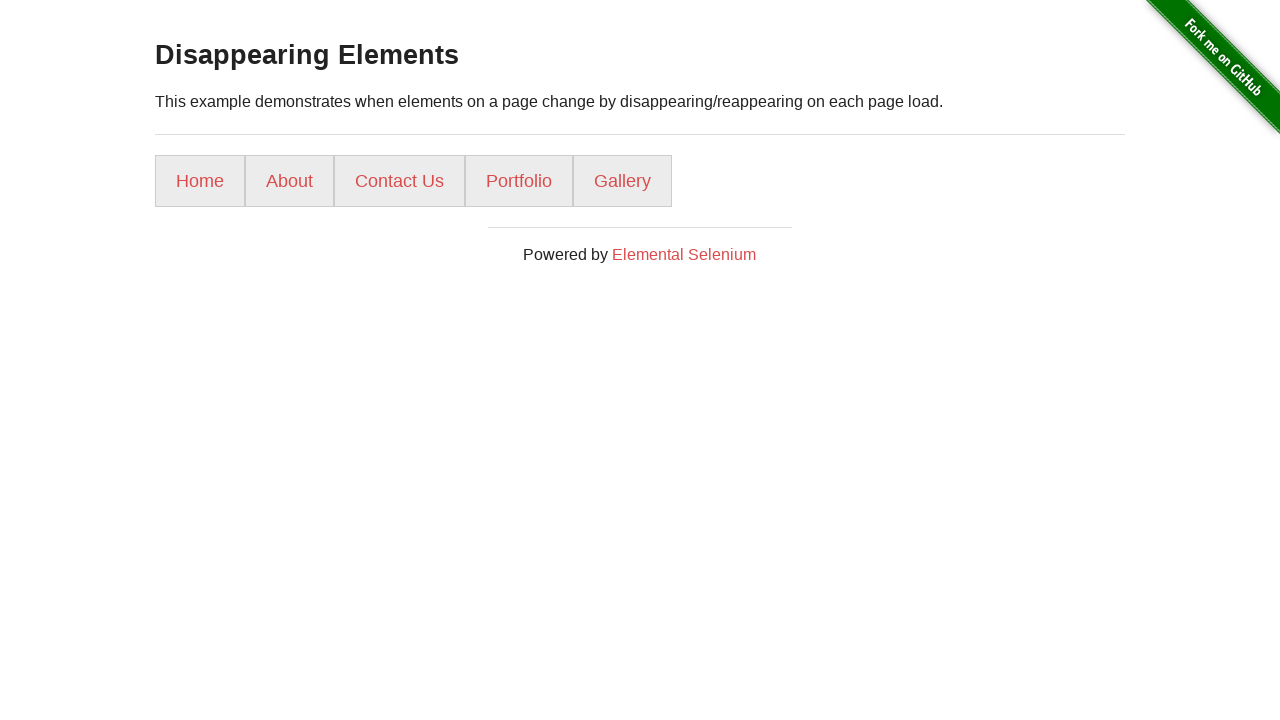

Waited for menu buttons to be visible
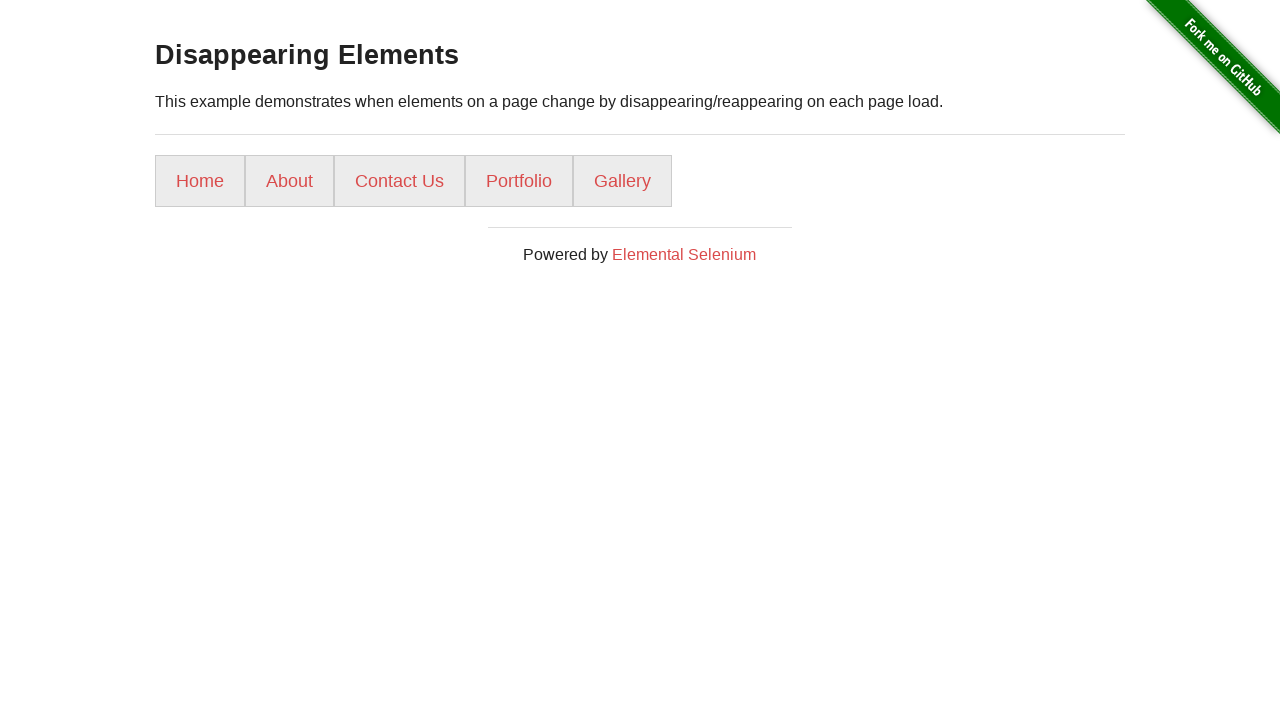

Got initial count of menu buttons: 5
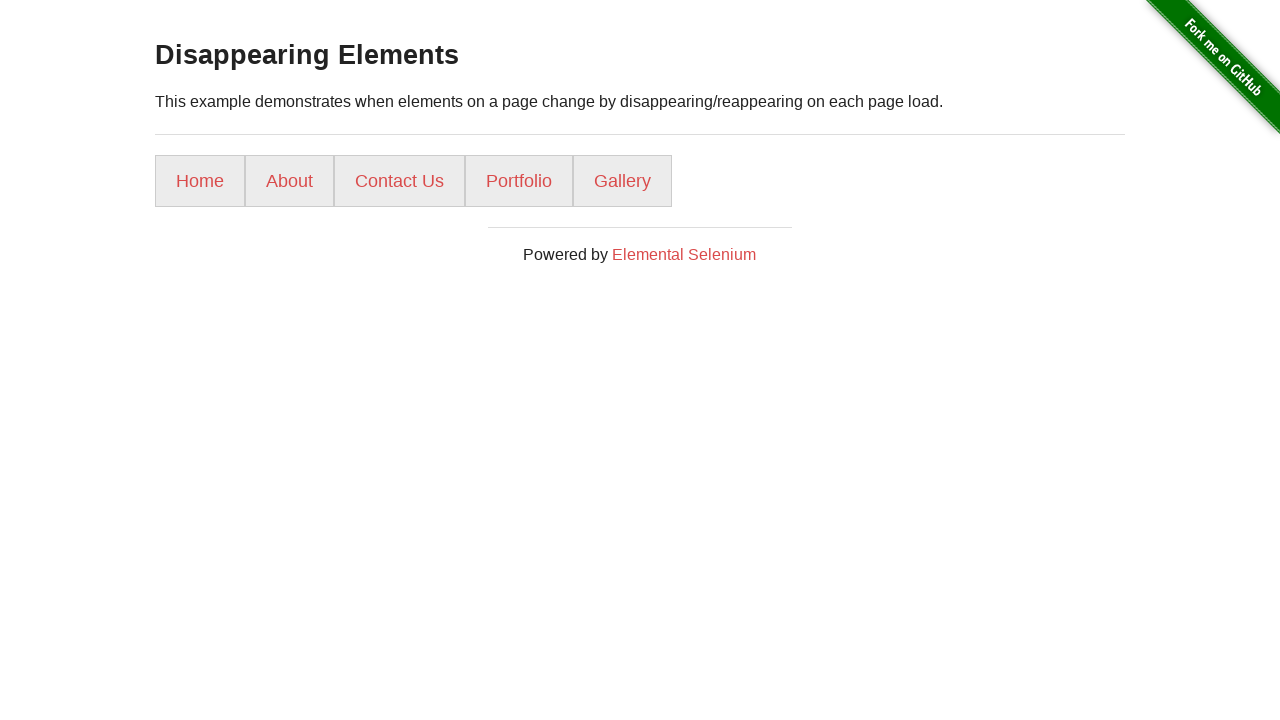

Verified initial menu buttons count is greater than 0
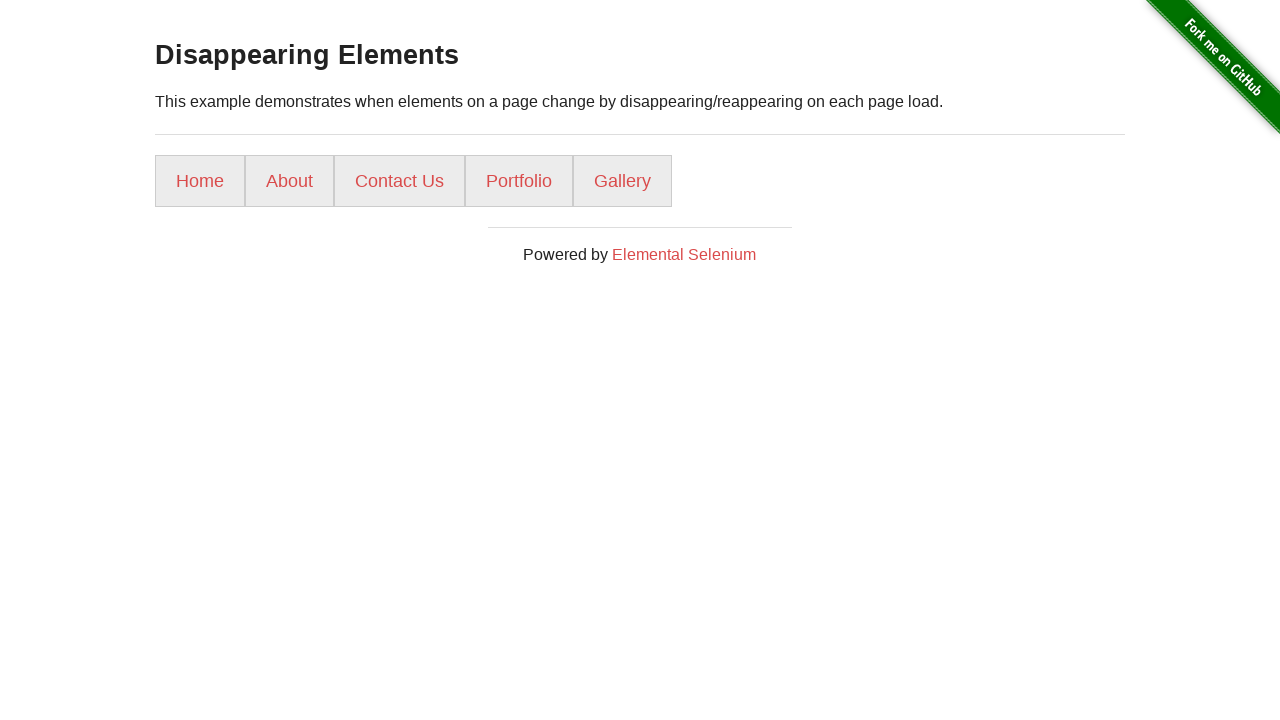

Gallery menu button selector is visible
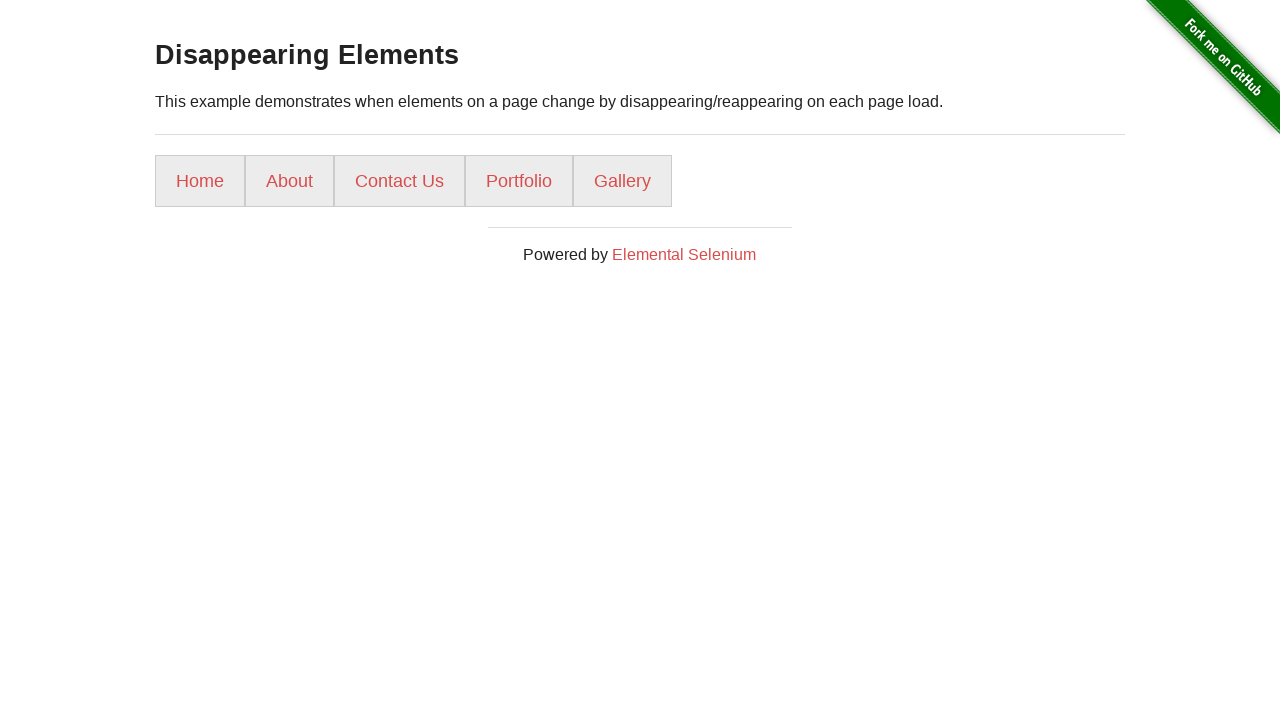

Verified Gallery menu button appeared
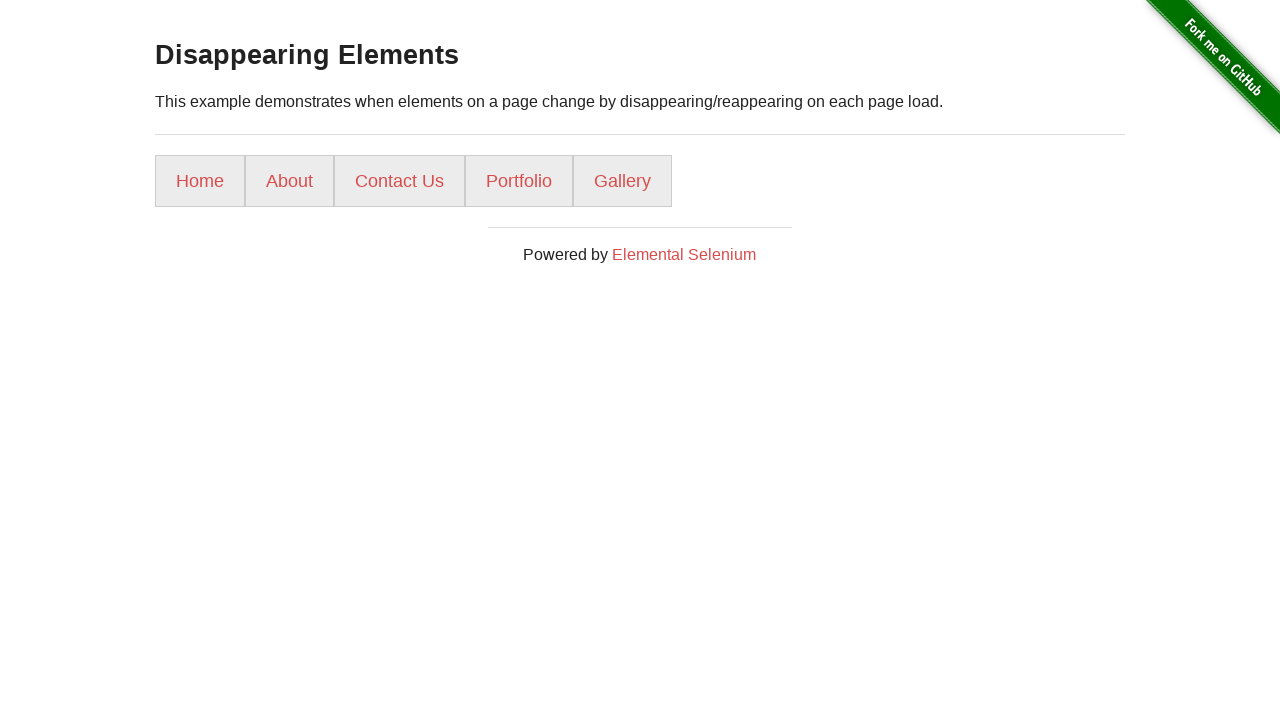

Got total count of menu buttons: 5
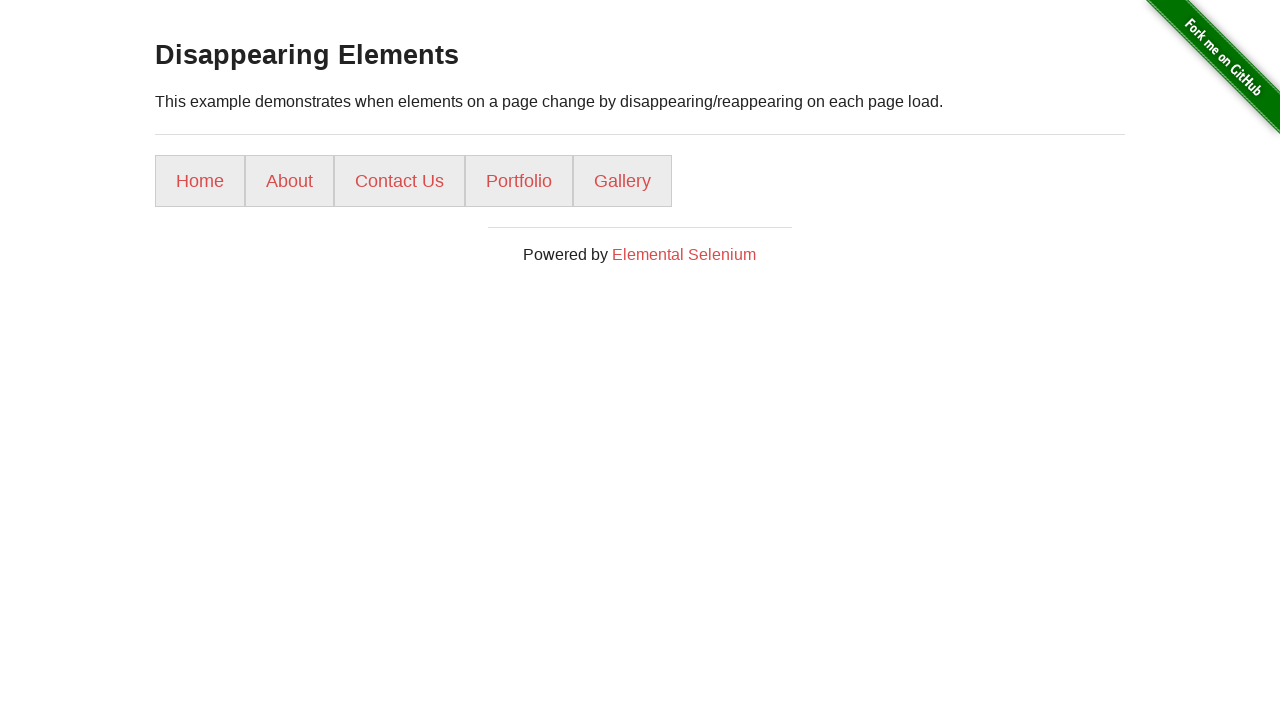

Verified total number of menu buttons is 5
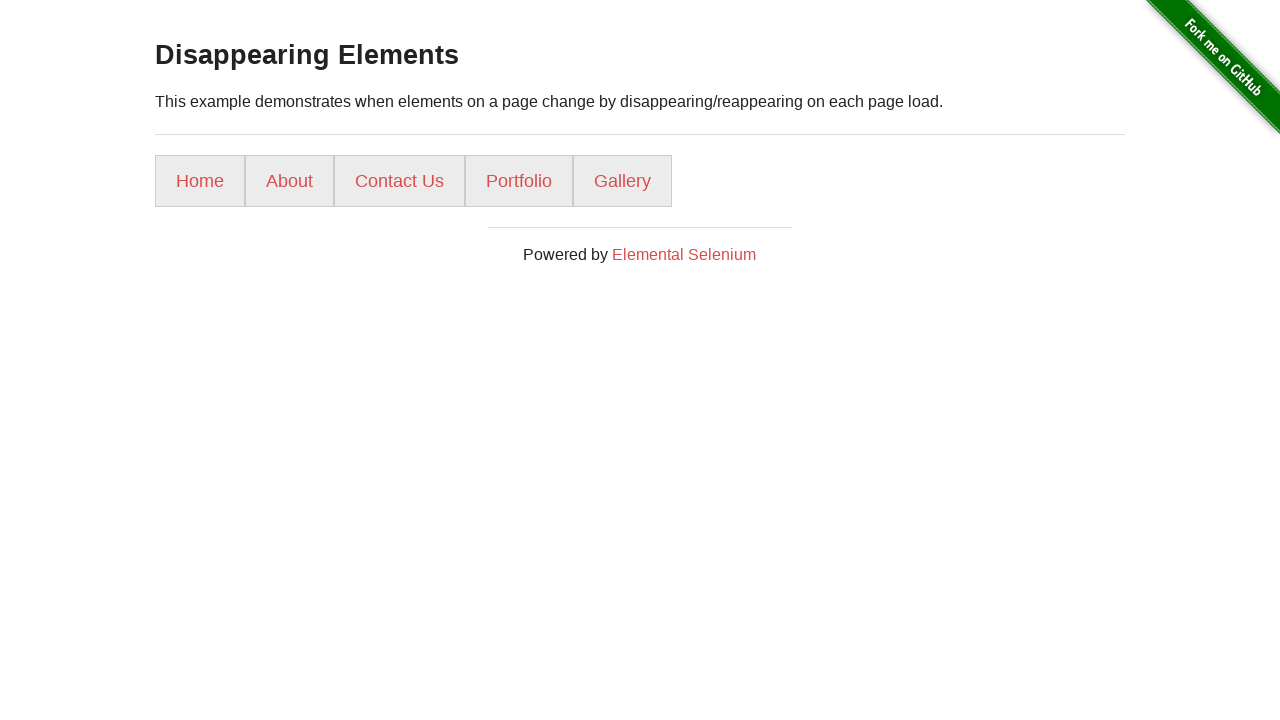

Reloaded page to find Gallery button disappearance (attempt 1)
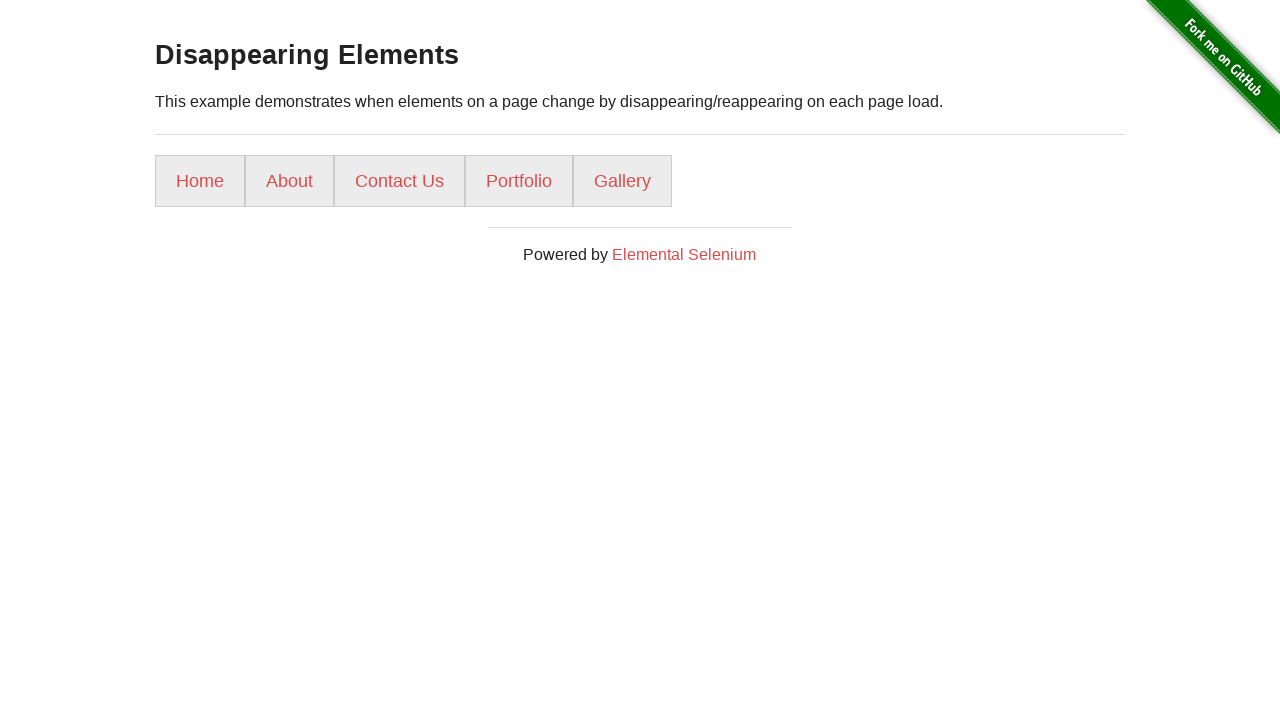

Waited for menu buttons to load after reload
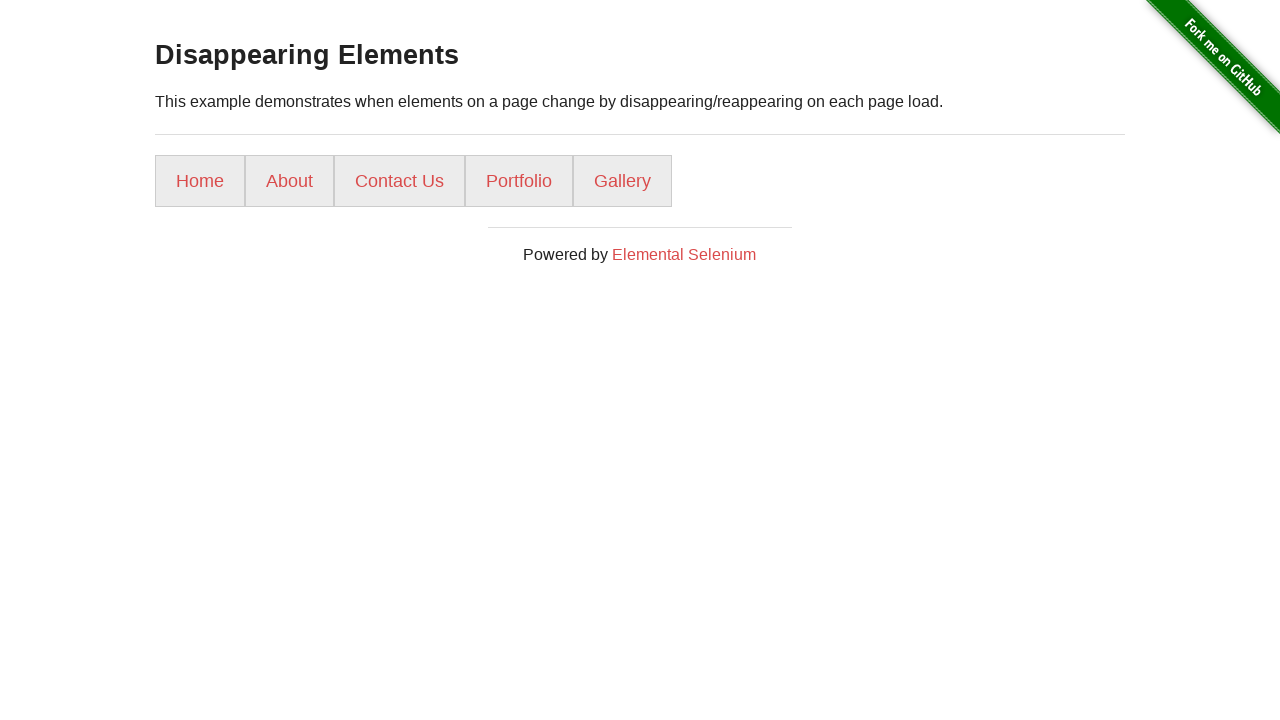

Reloaded page to find Gallery button disappearance (attempt 2)
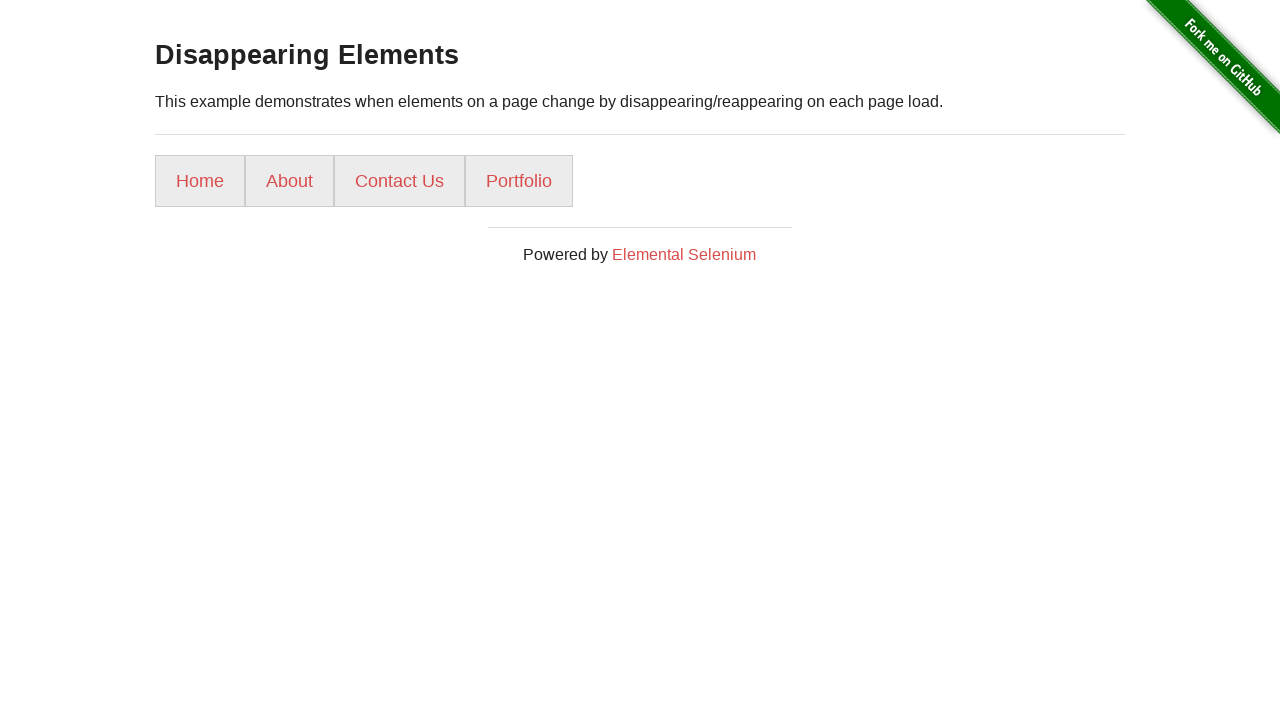

Waited for menu buttons to load after reload
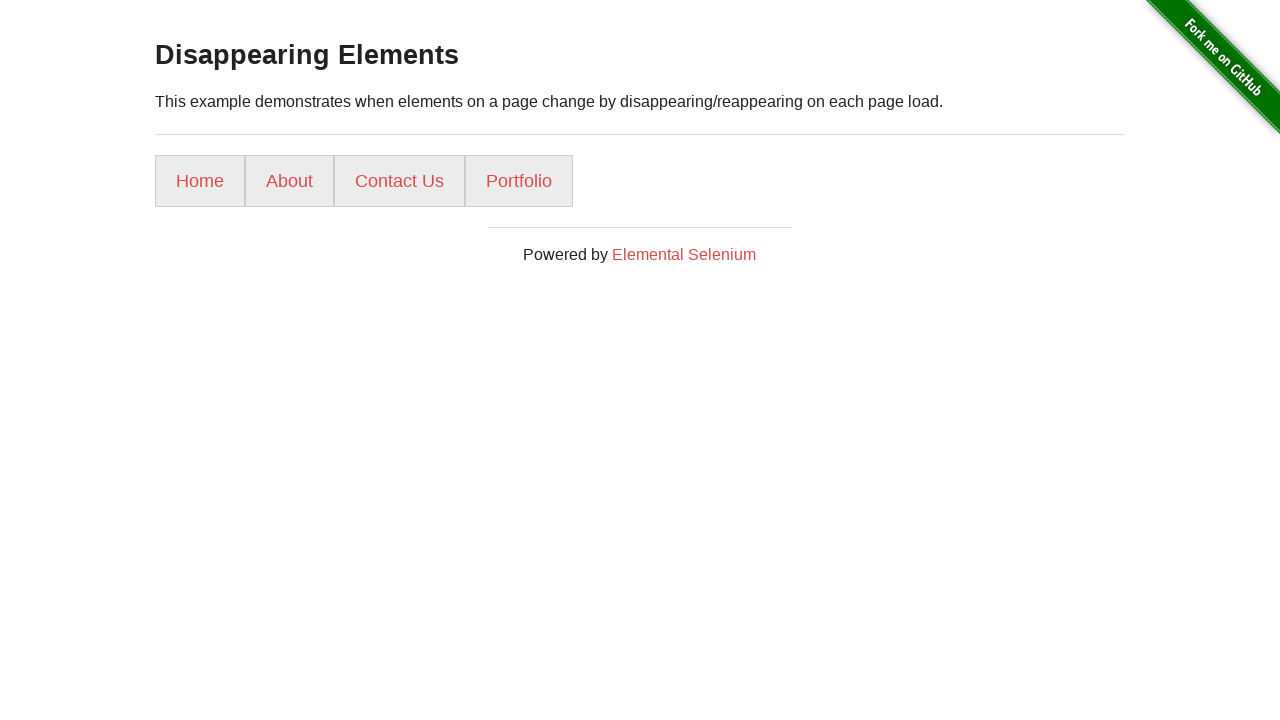

Verified Gallery menu button disappeared
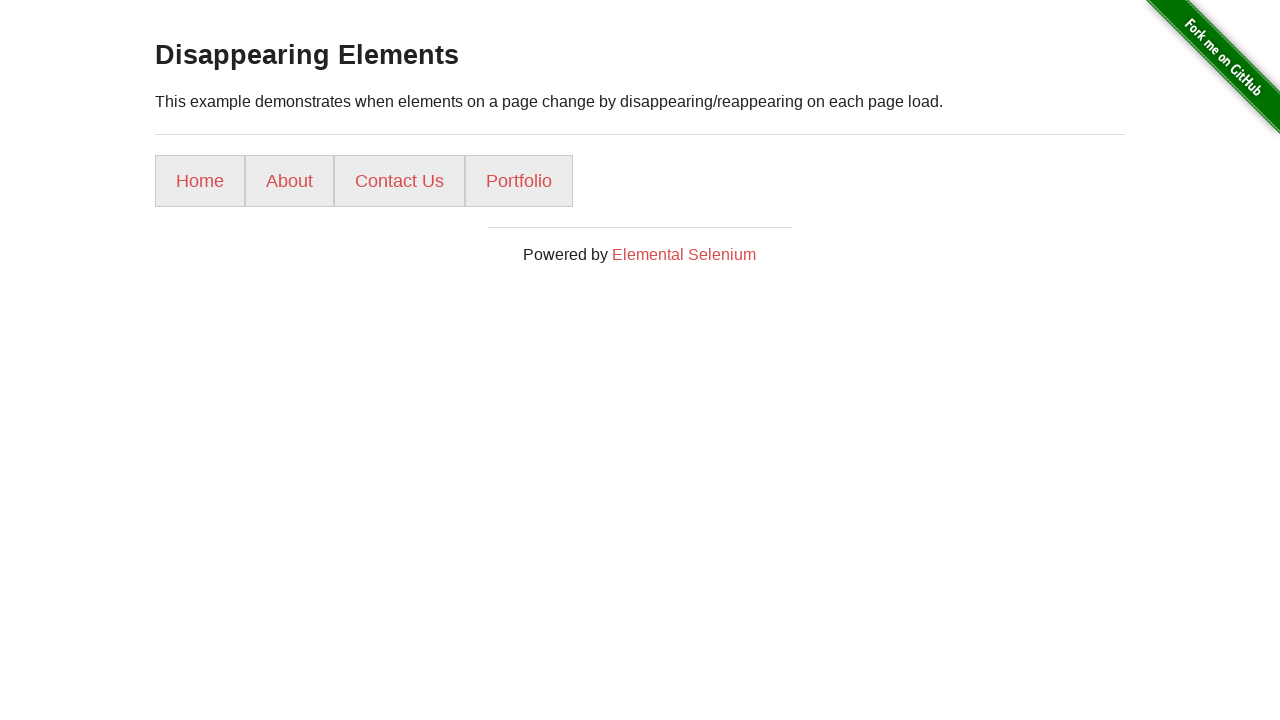

Got current count of menu buttons: 4
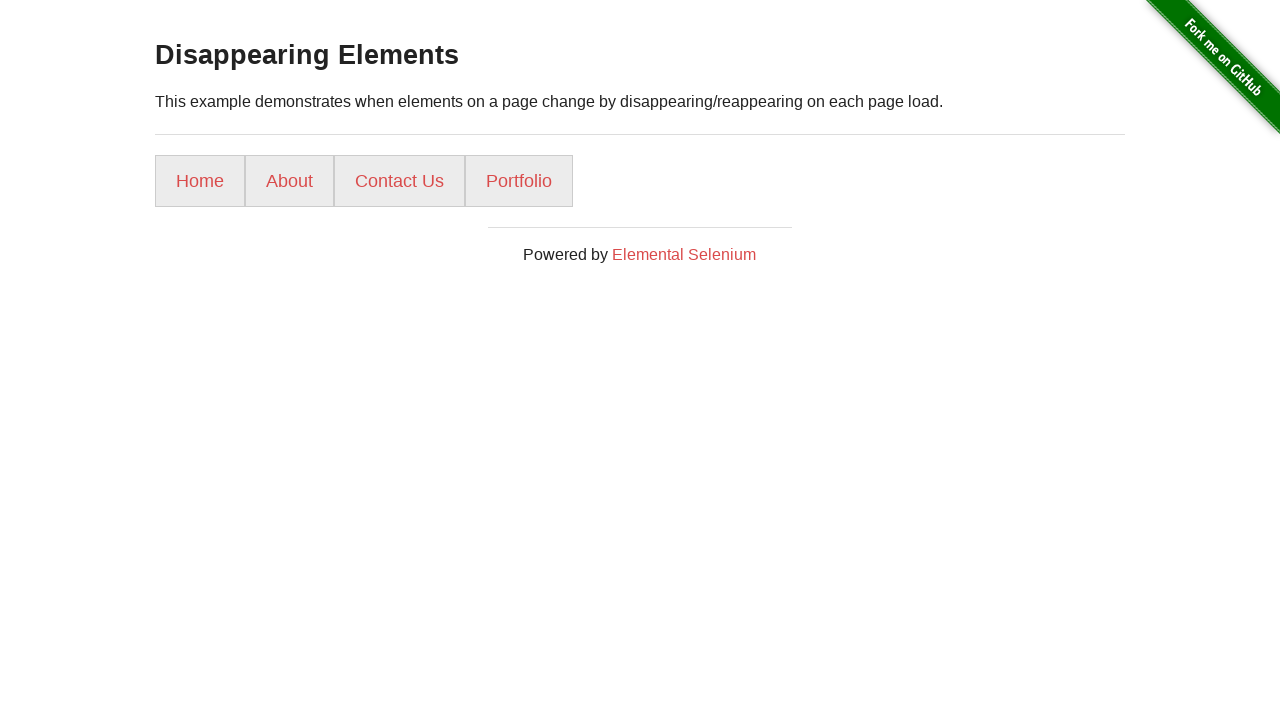

Verified number of buttons is less than 5 after Gallery disappears
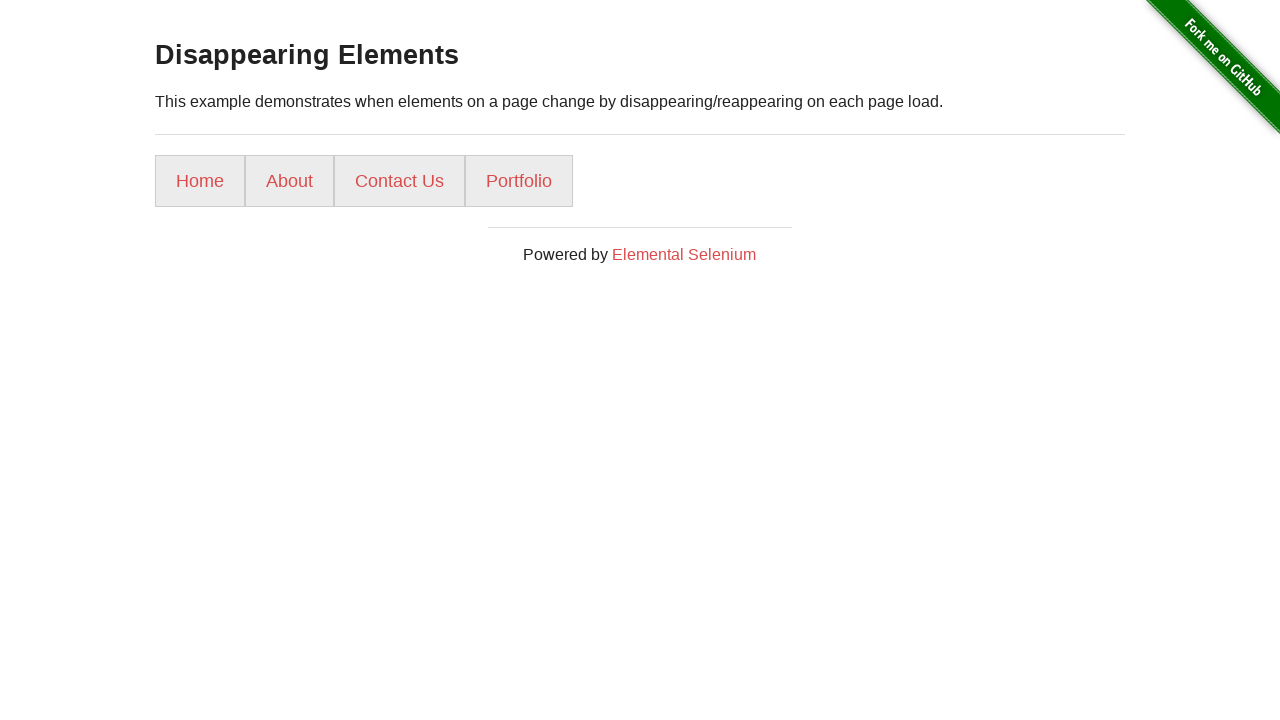

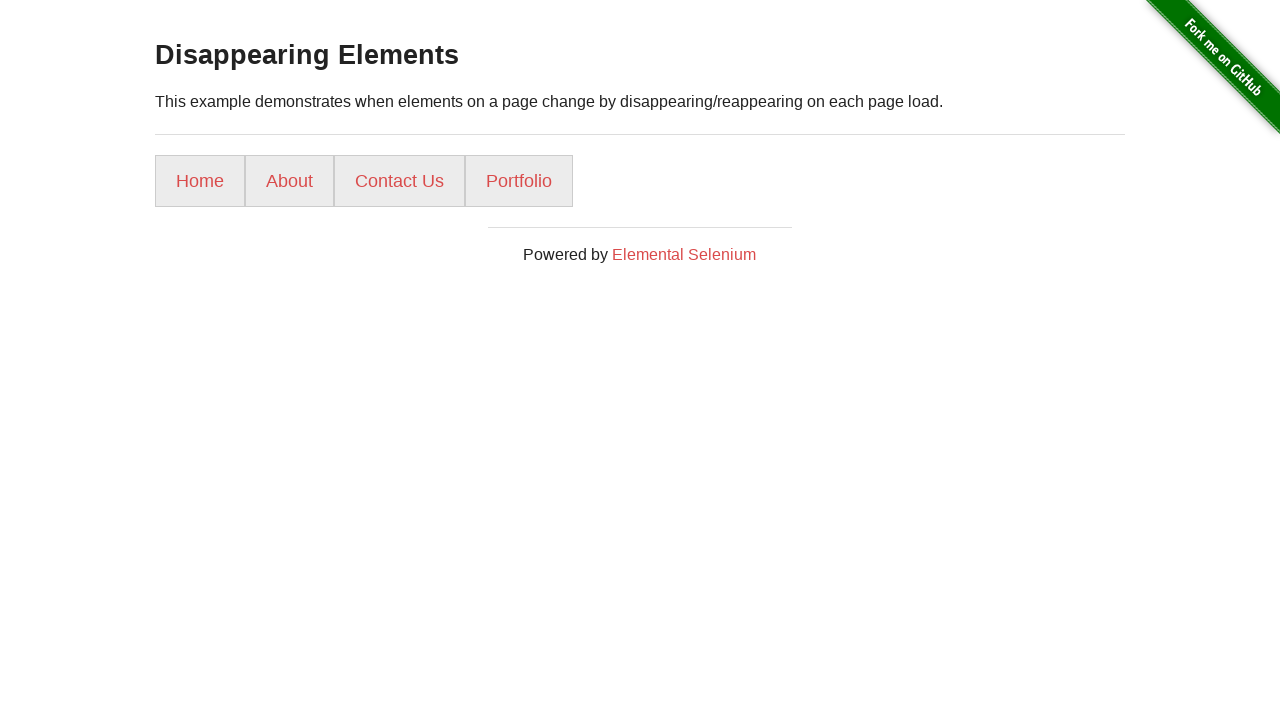